Navigates to Rahul Shetty Academy website and verifies the page loads by checking the page title and URL.

Starting URL: https://rahulshettyacademy.com/

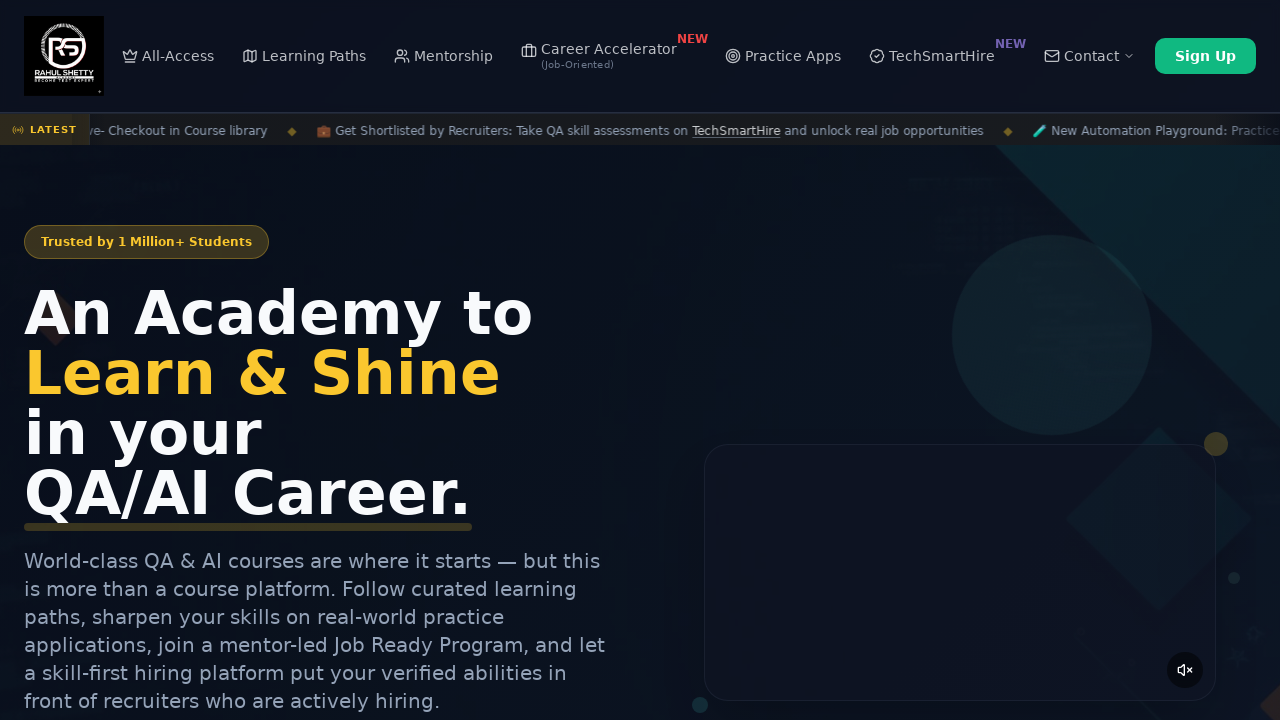

Waited for page to reach domcontentloaded state
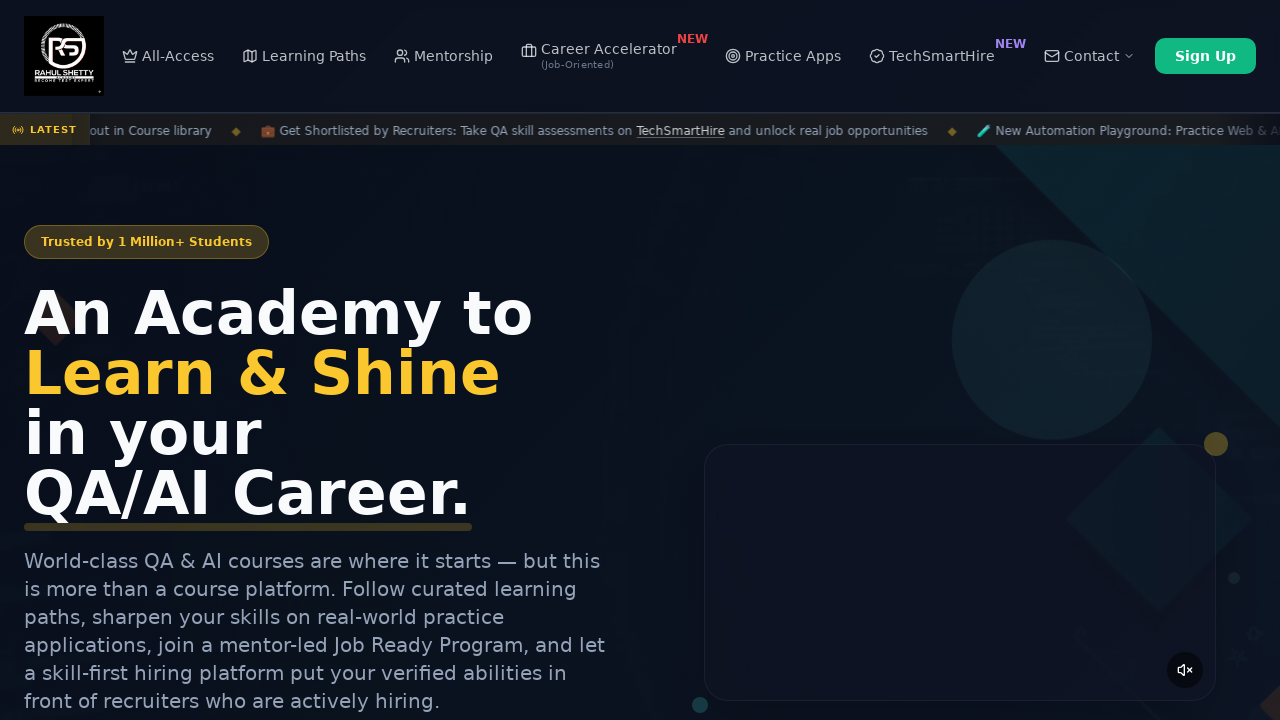

Retrieved page title: 'Rahul Shetty Academy | QA Automation, Playwright, AI Testing & Online Training'
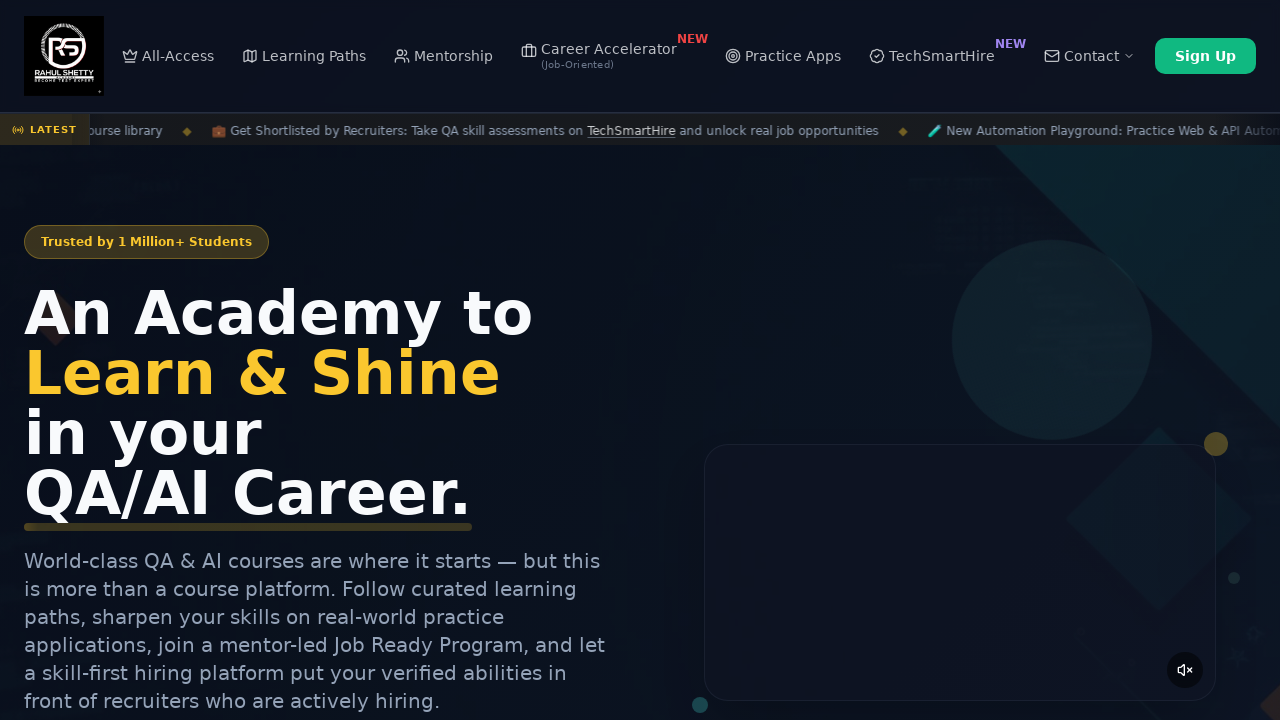

Verified page title is not empty
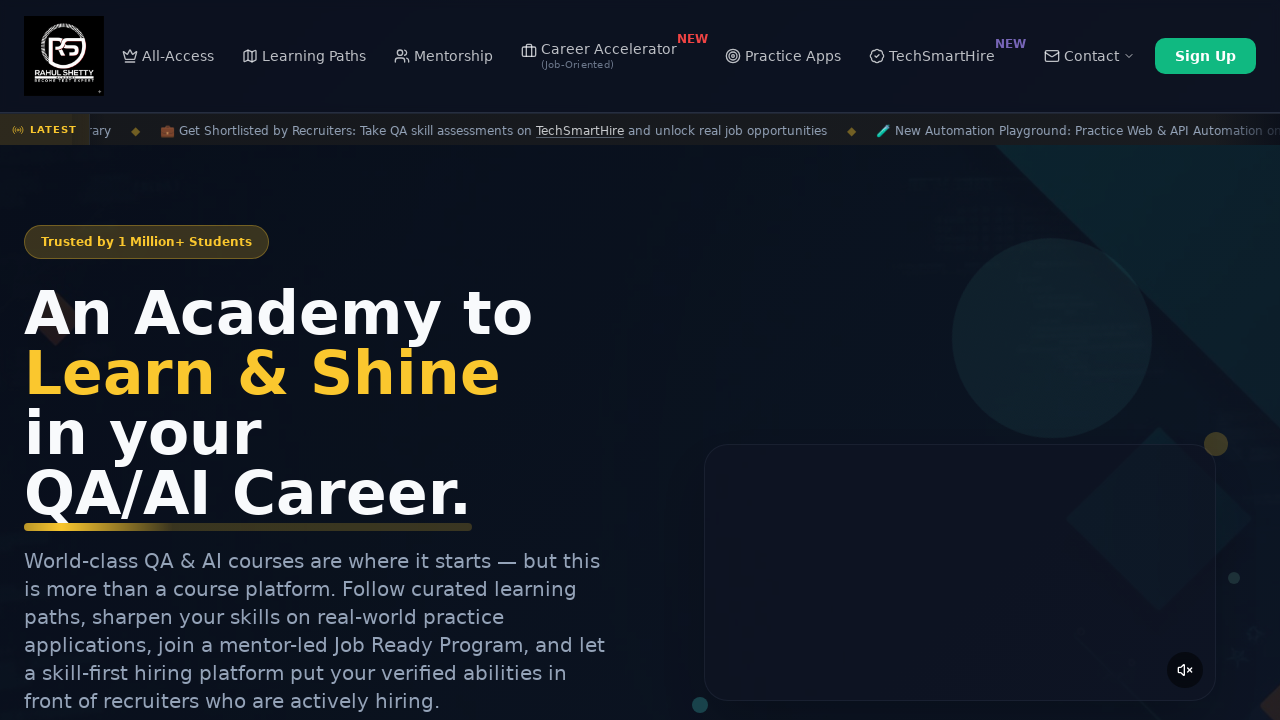

Verified URL contains 'rahulshettyacademy.com': https://rahulshettyacademy.com/
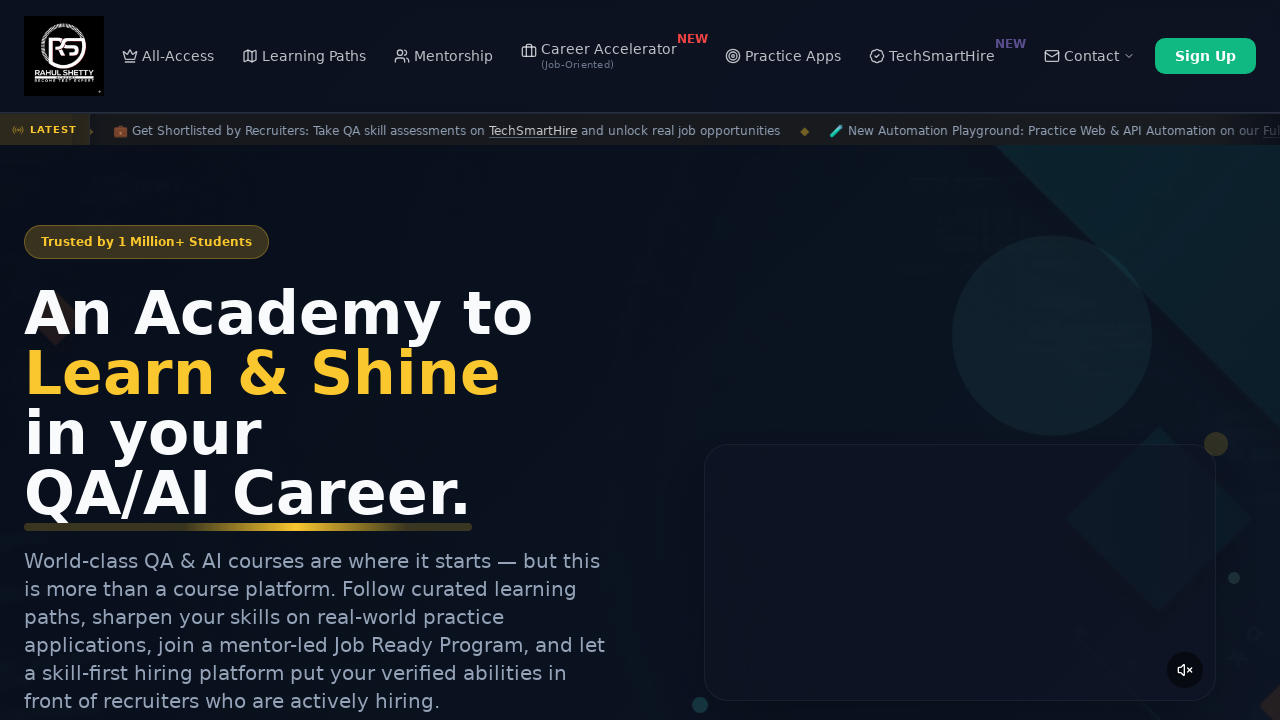

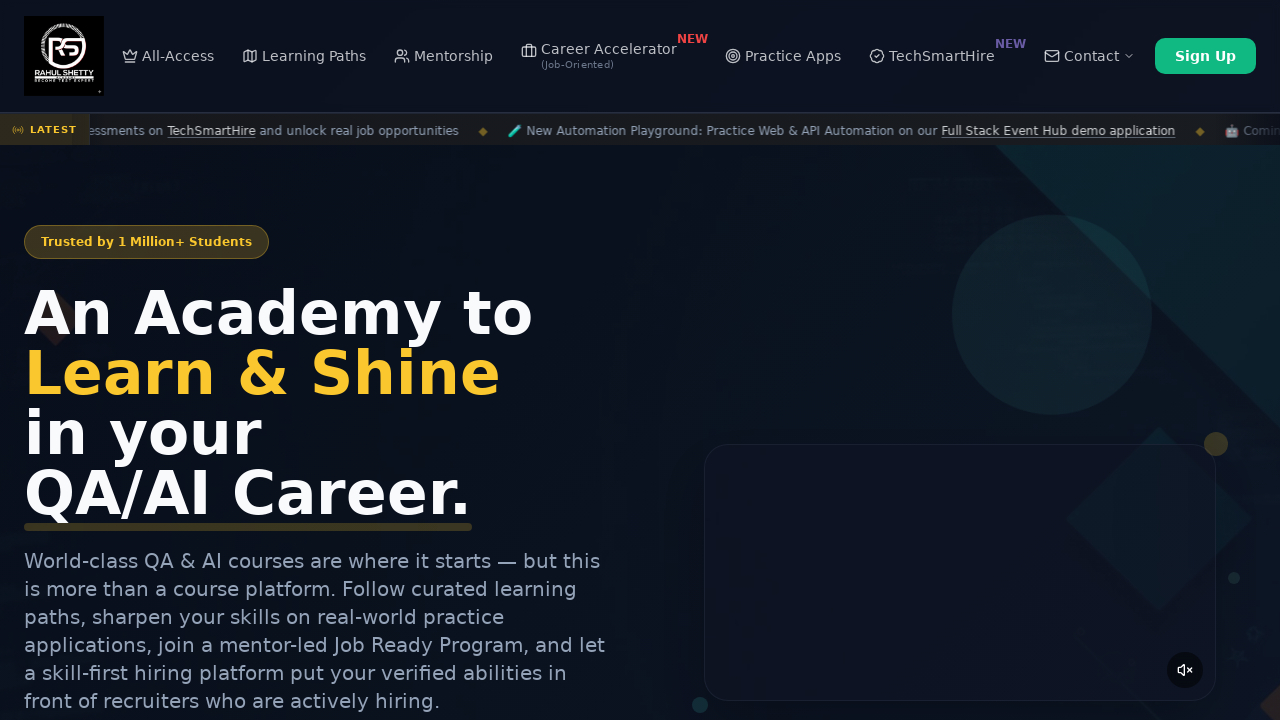